Tests that clicking the Add/Remove Elements link navigates to the correct page

Starting URL: https://the-internet.herokuapp.com/

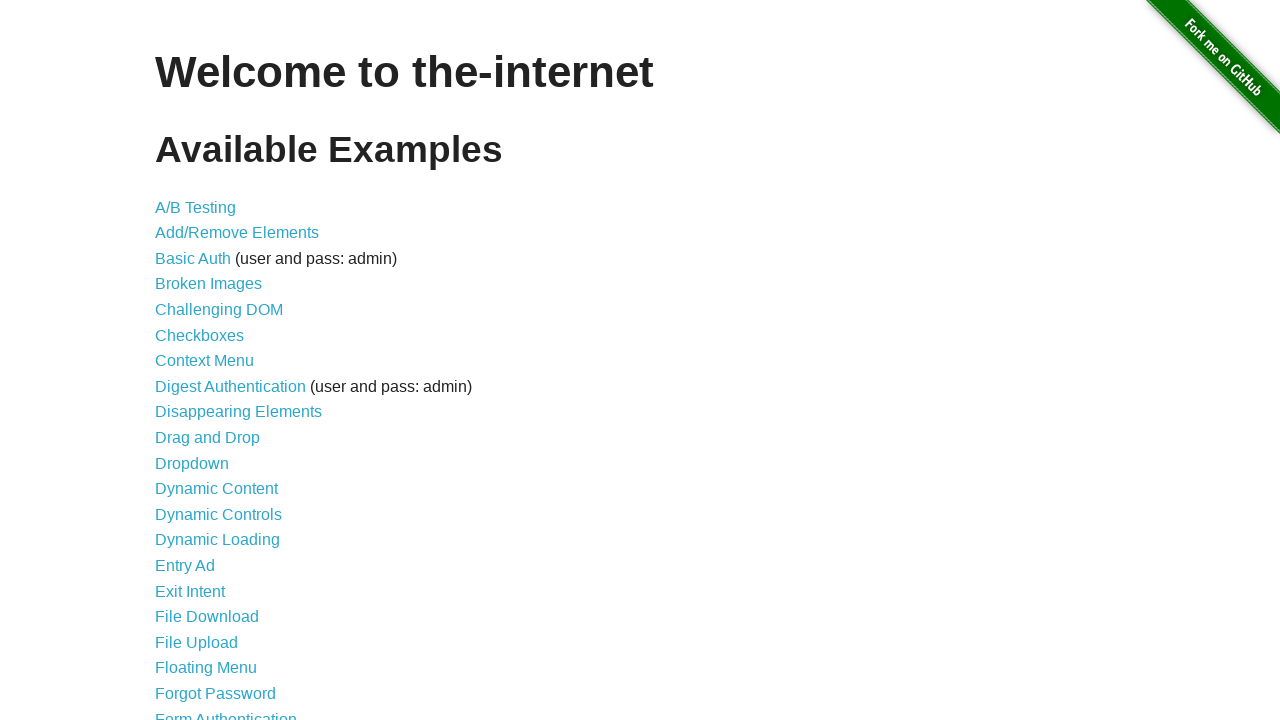

Navigated to the-internet.herokuapp.com homepage
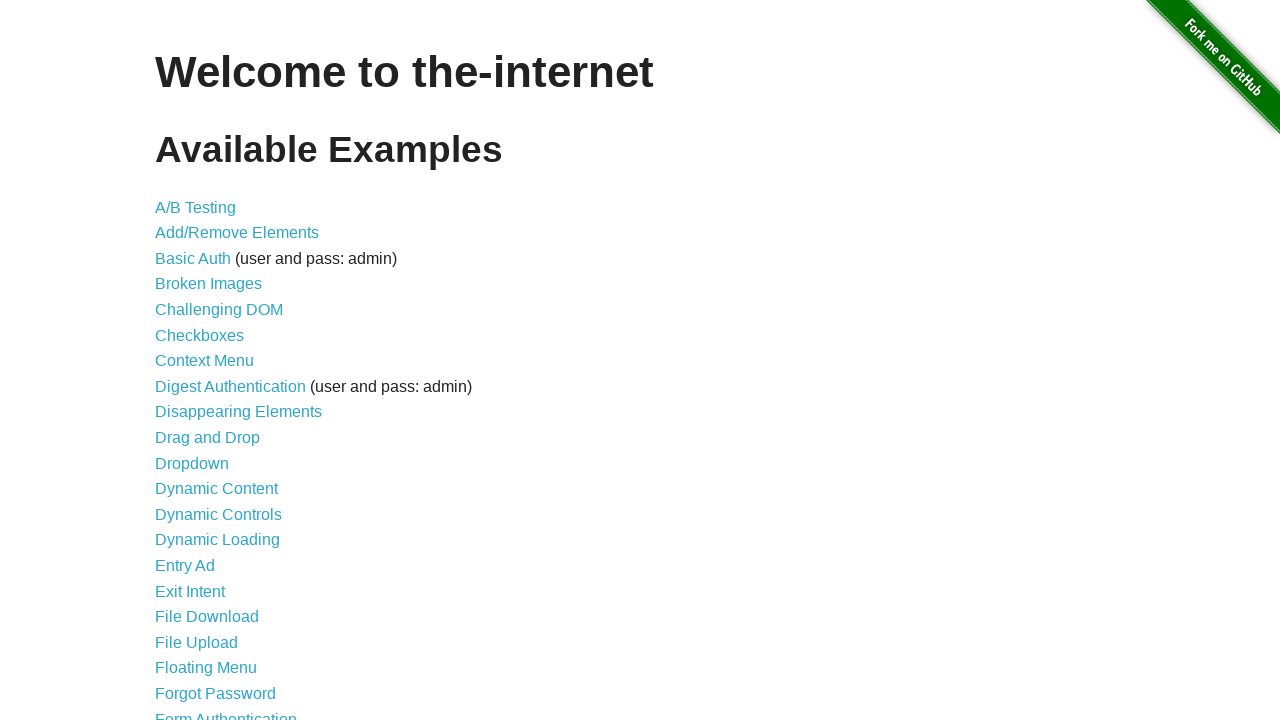

Clicked the Add/Remove Elements link at (237, 233) on a[href='/add_remove_elements/']
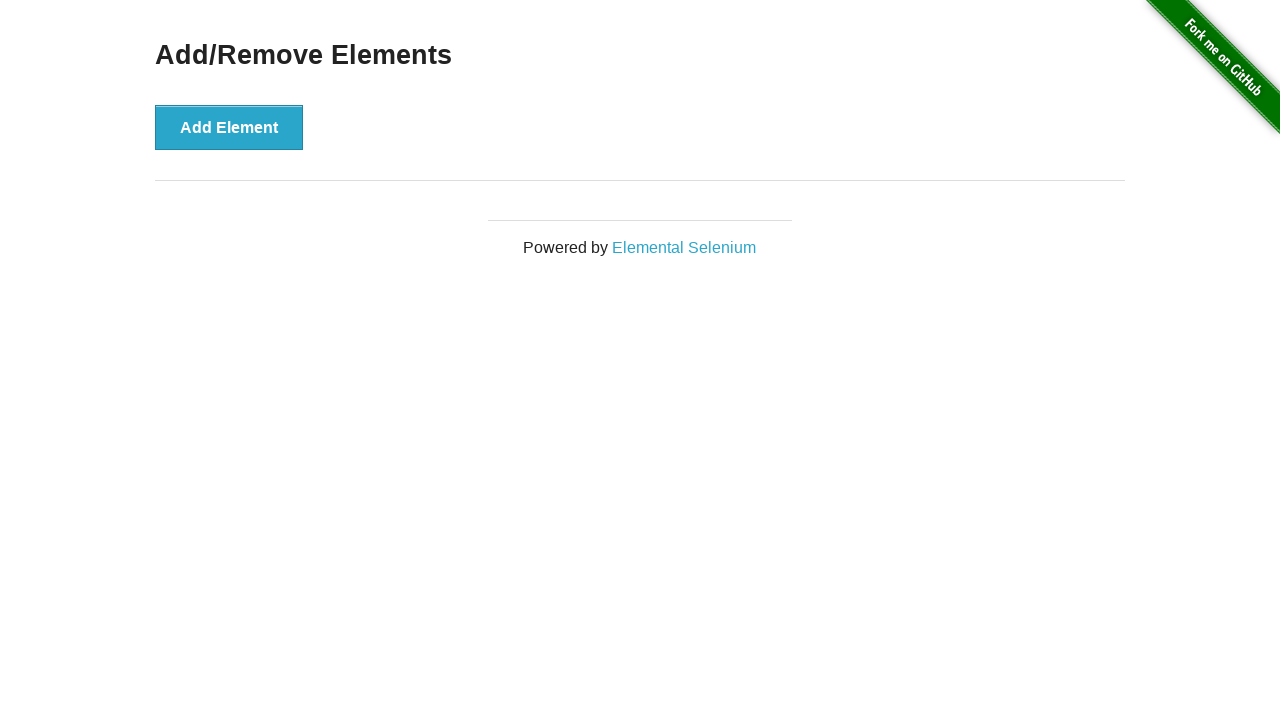

Add/Remove Elements page loaded successfully with header confirmation
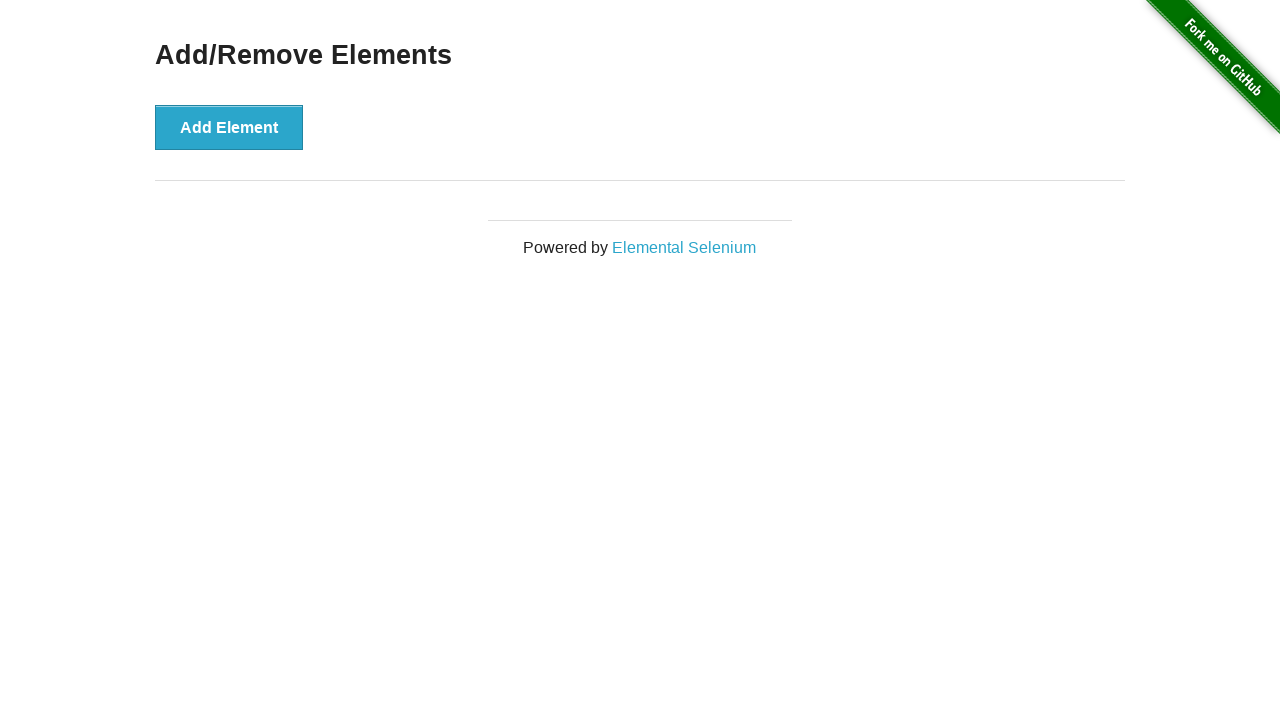

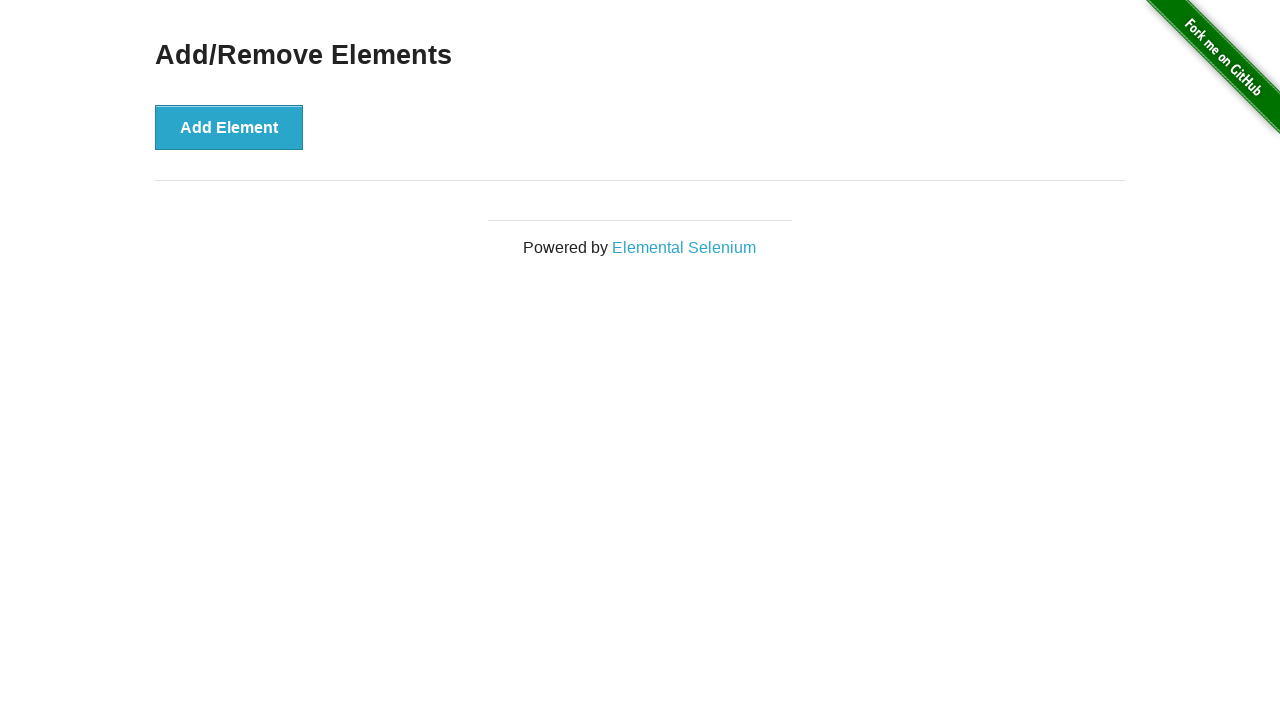